Tests form submission with location type "urban" and age 41

Starting URL: https://s00244753.github.io/

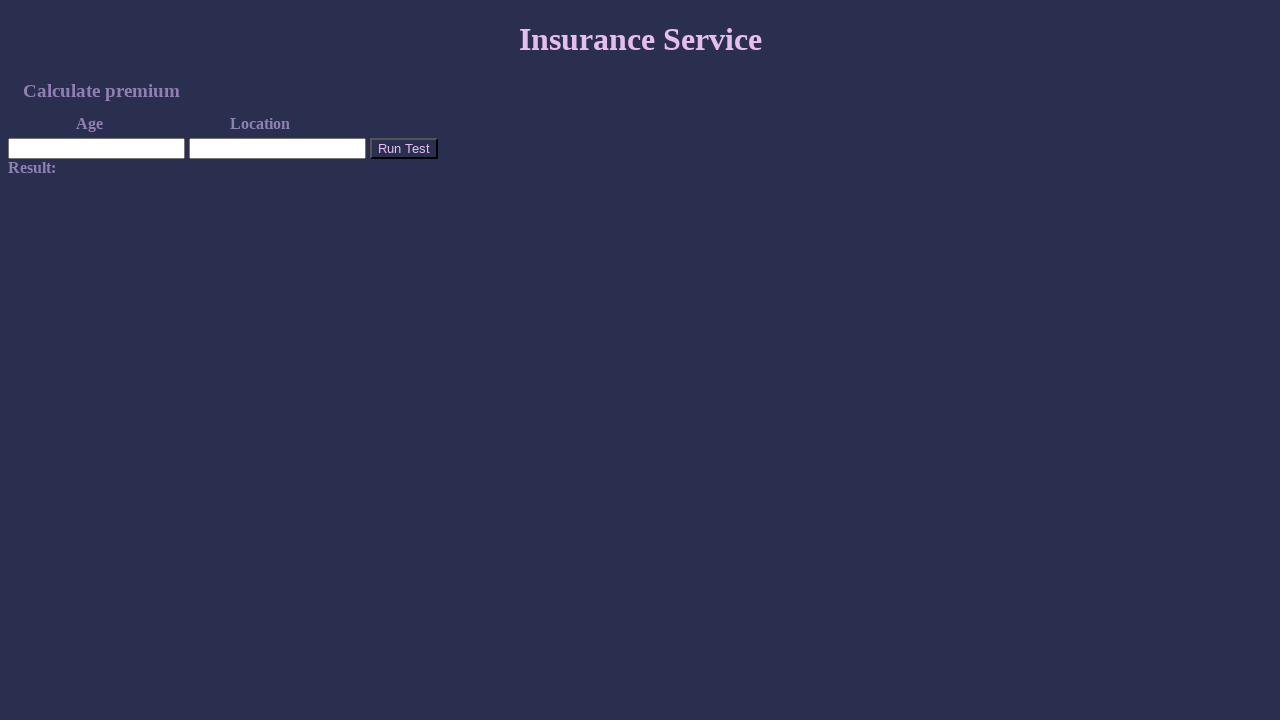

Filled location field with 'urban' on #location
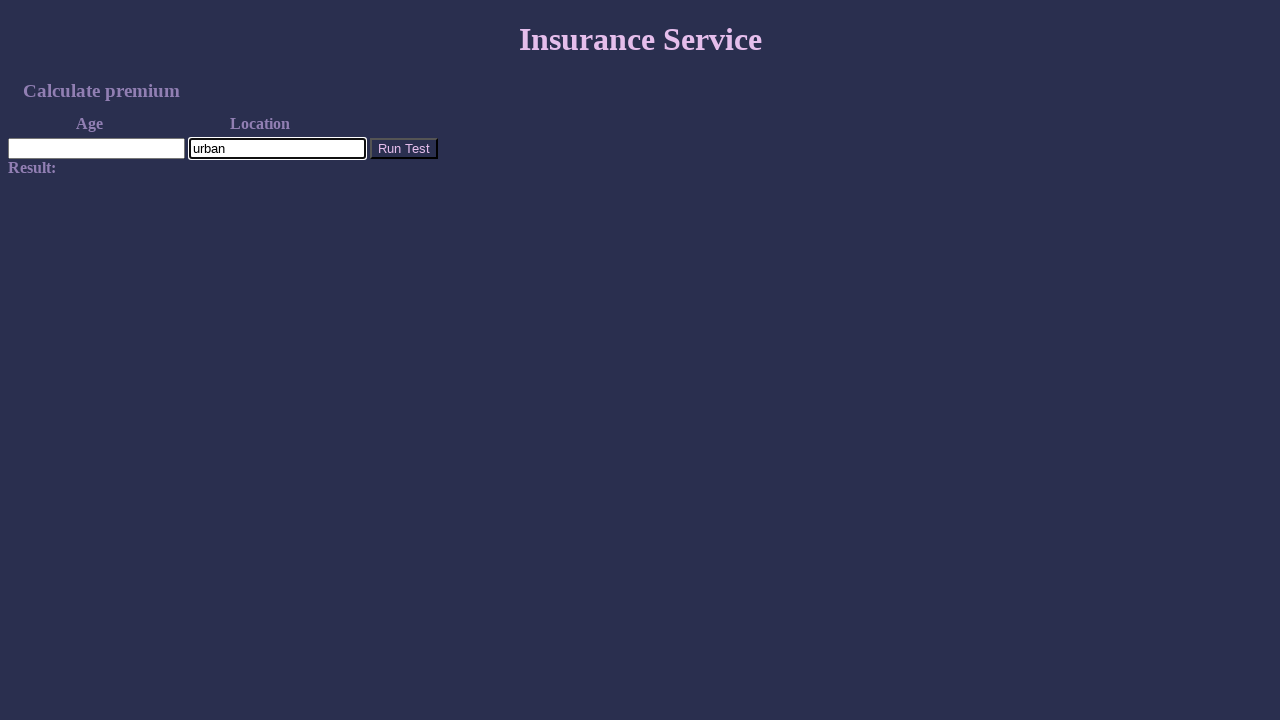

Filled age field with '41' on input[name='age']
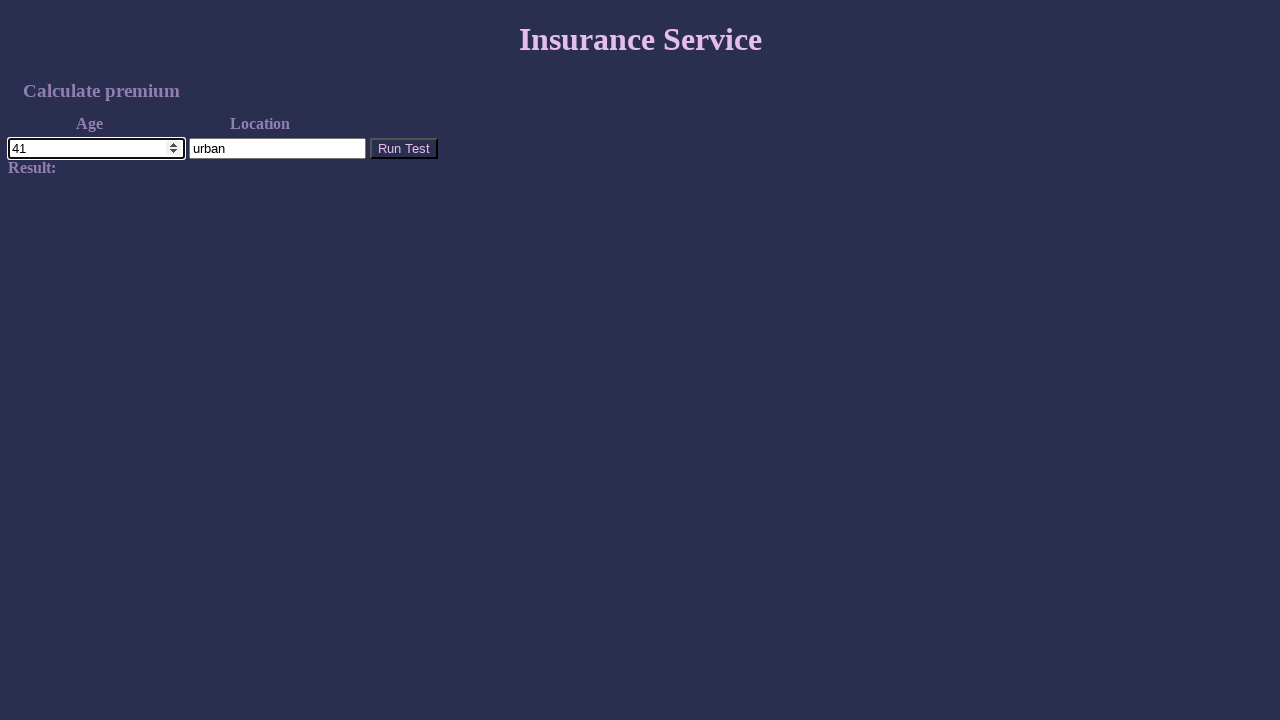

Clicked submit button to submit form at (404, 148) on .button
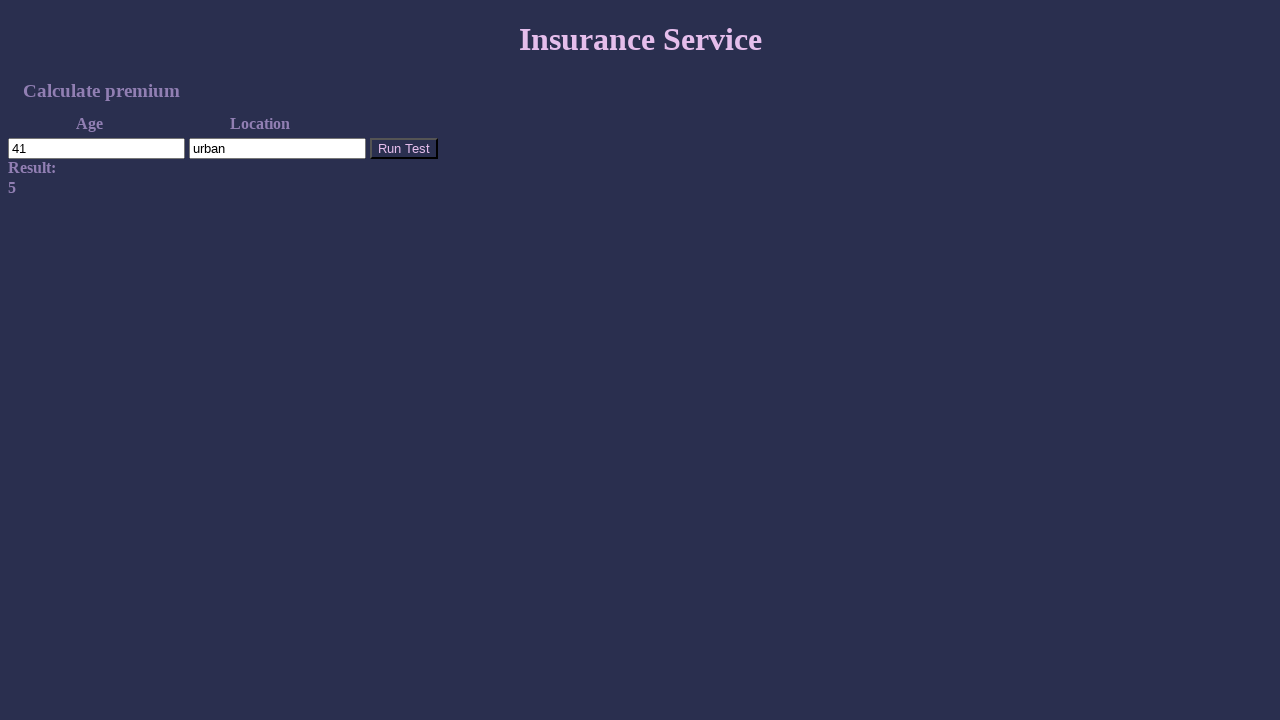

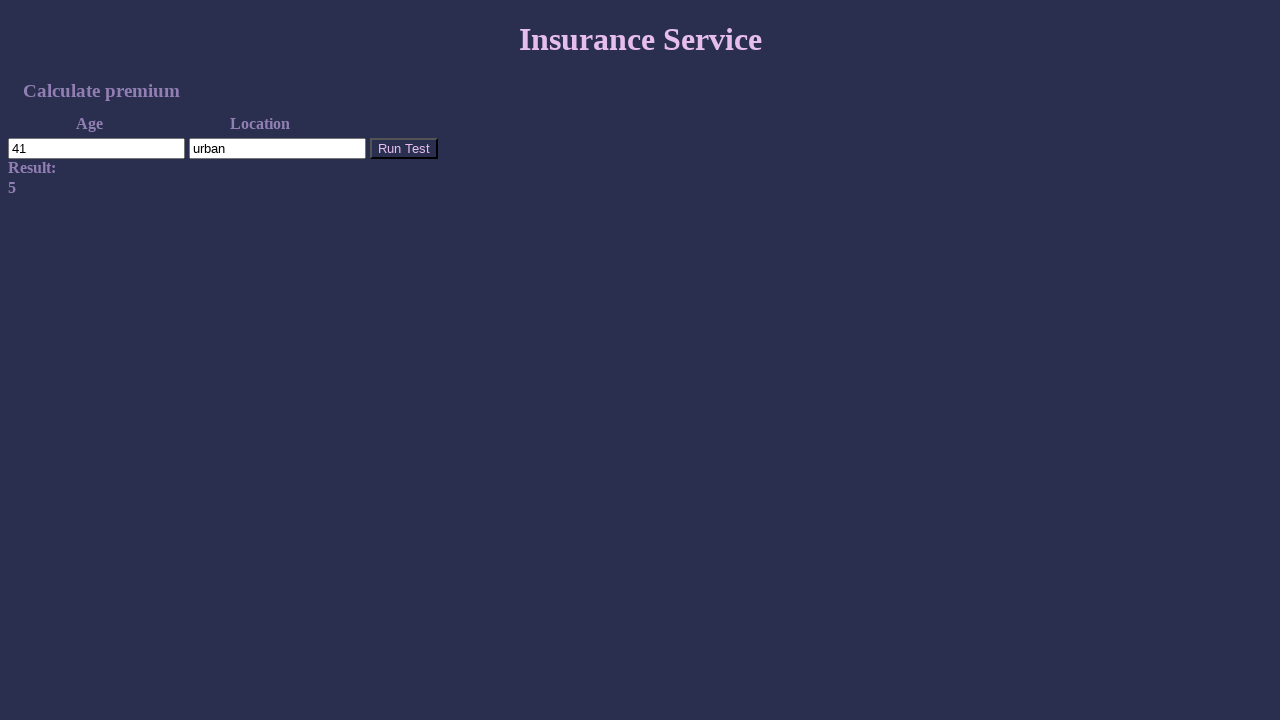